Navigates to the OrangeHRM login page and verifies that the logo image is displayed on the page.

Starting URL: https://opensource-demo.orangehrmlive.com/web/index.php/auth/login

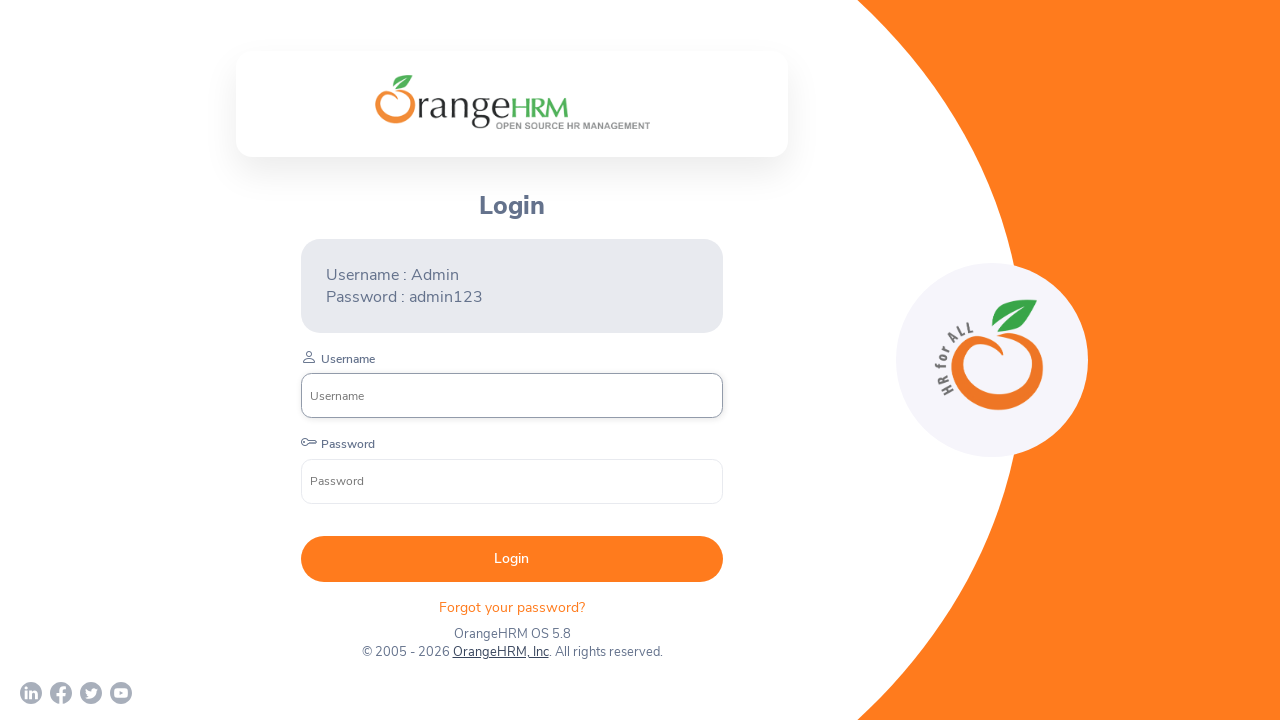

Located logo image element using XPath
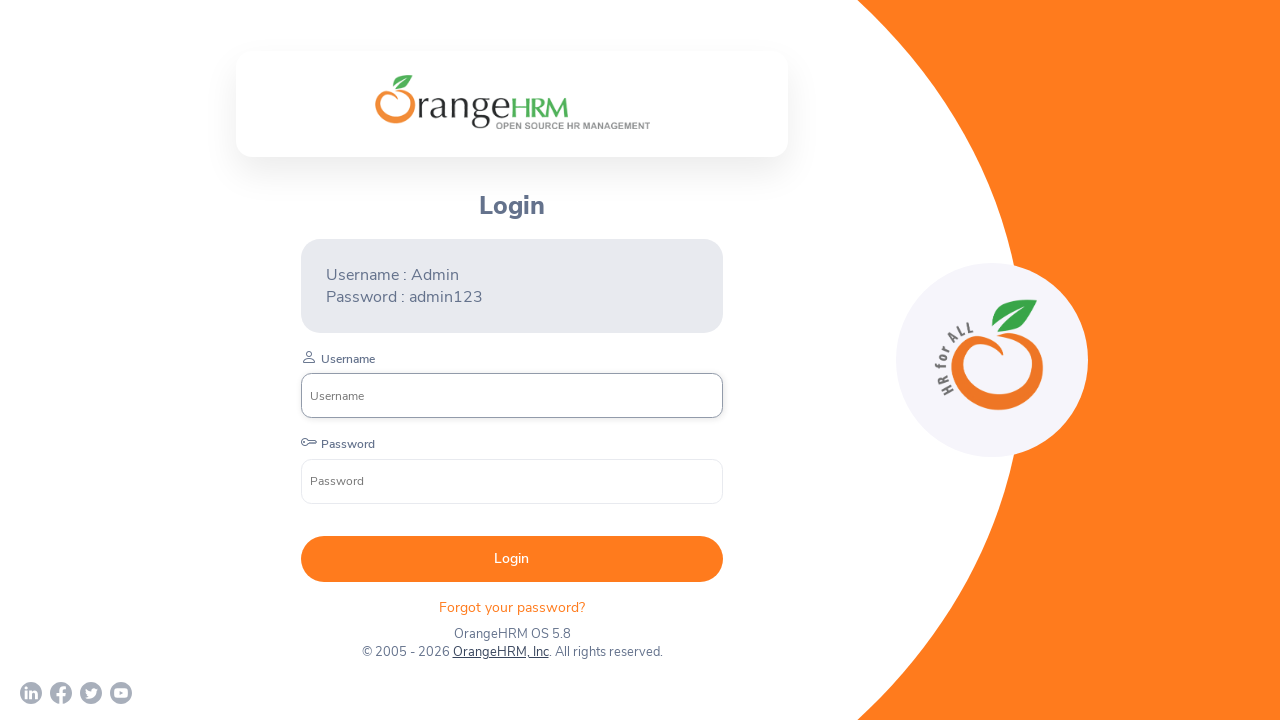

Waited for logo image to become visible
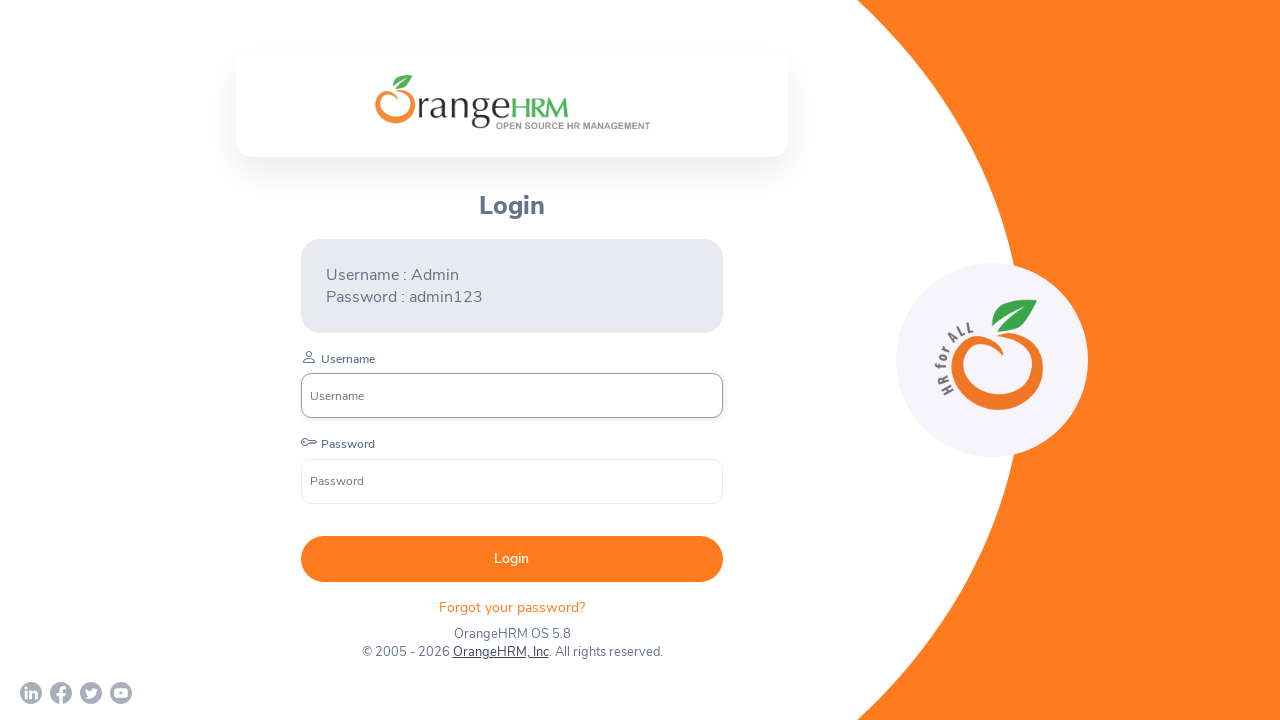

Verified that logo image is displayed on the OrangeHRM login page
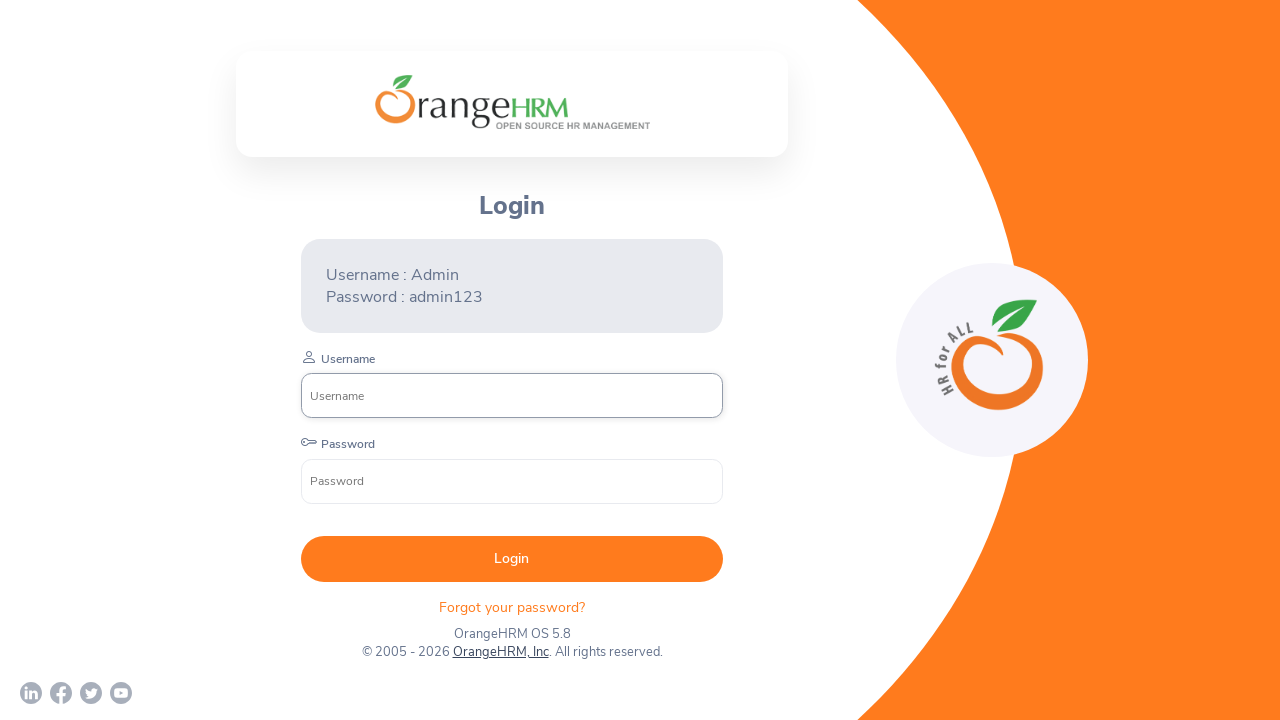

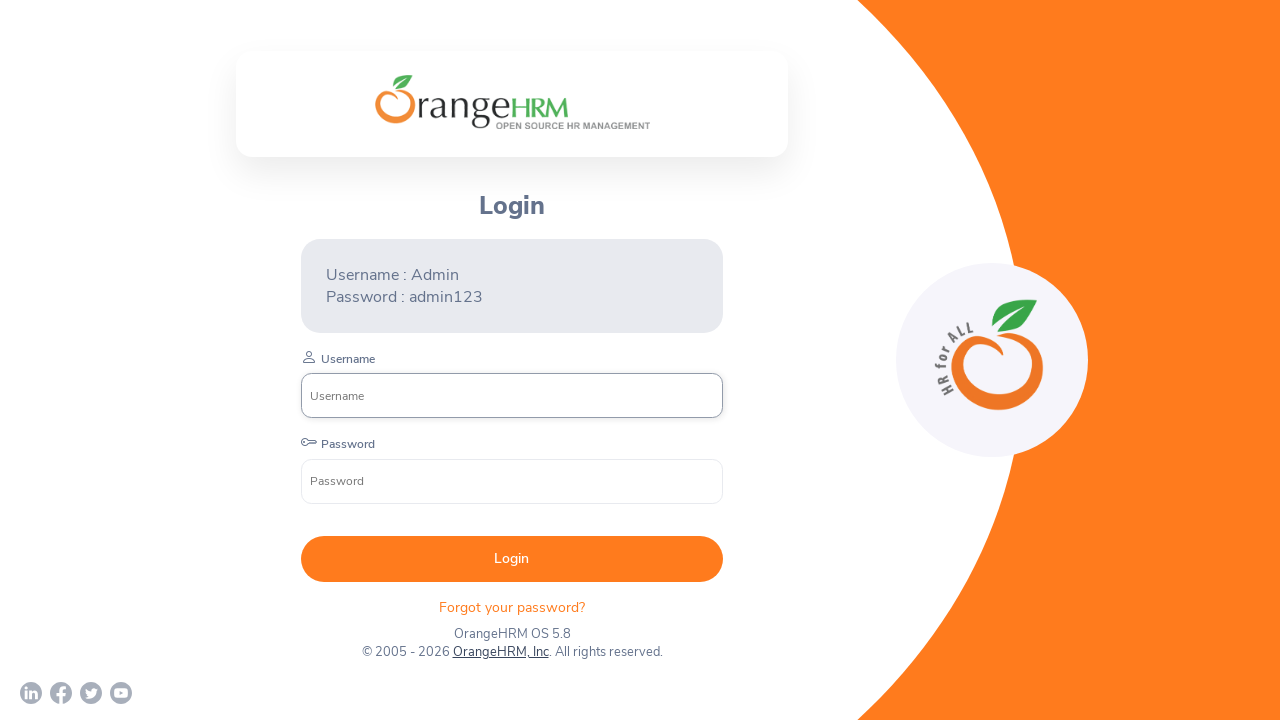